Tests opening a new window and switching between windows

Starting URL: https://rahulshettyacademy.com/AutomationPractice/

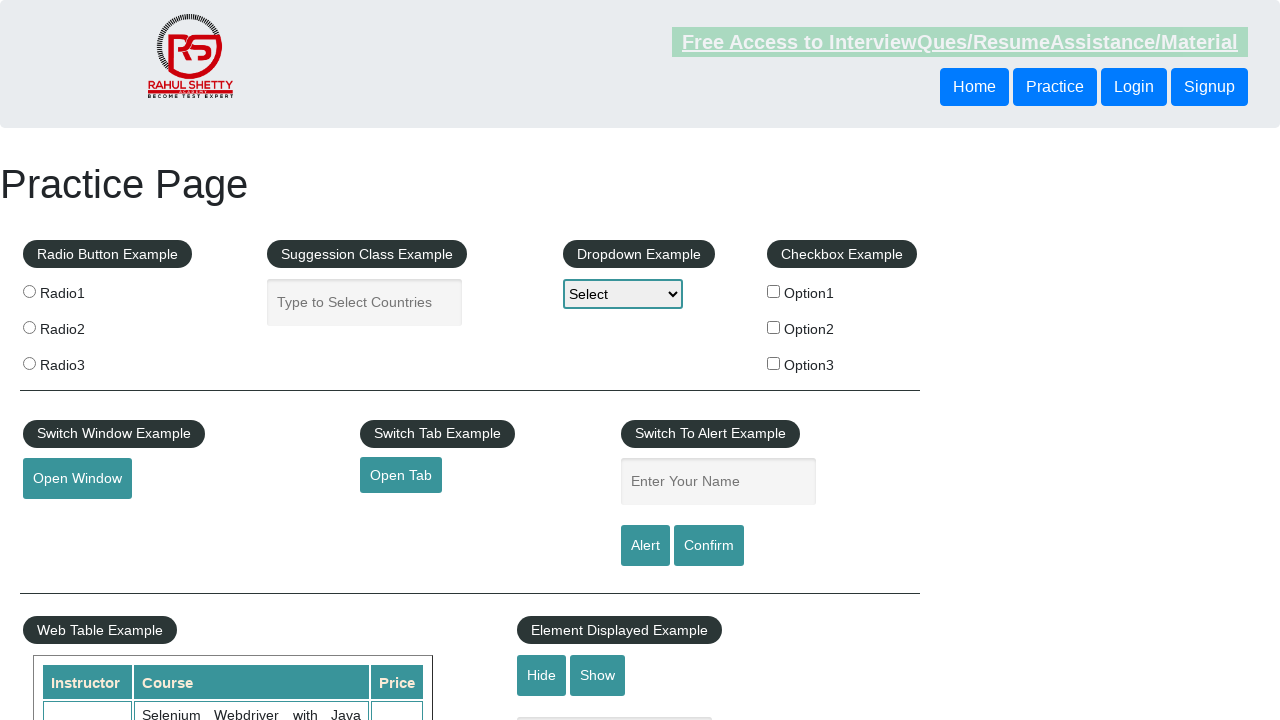

Clicked button to open new window at (77, 479) on button#openwindow
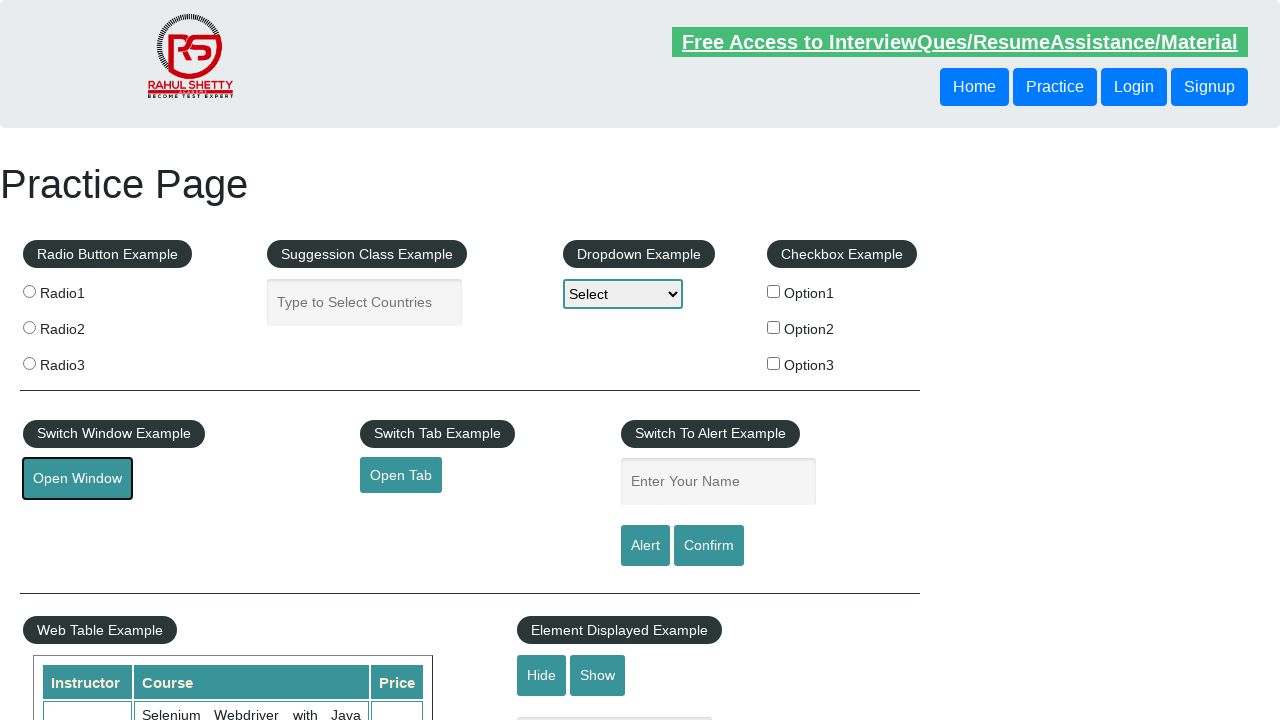

Opened new window and captured page object at (77, 479) on button#openwindow
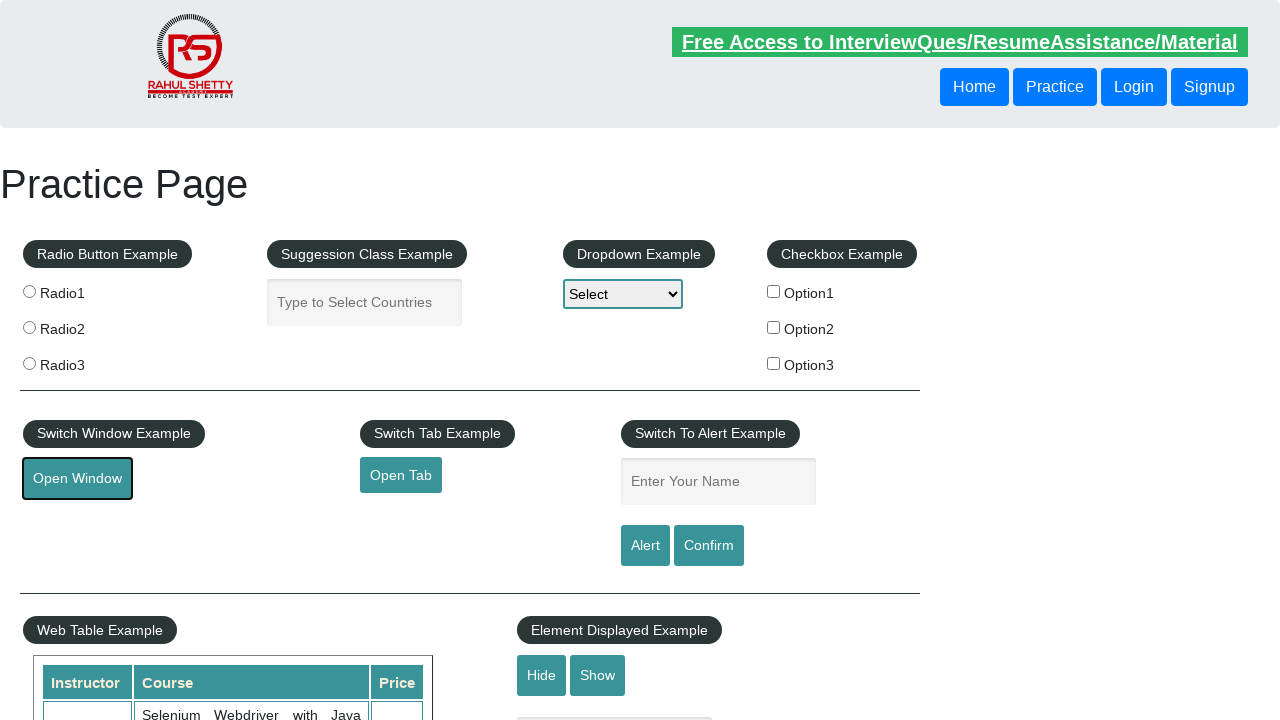

Retrieved new page object from context
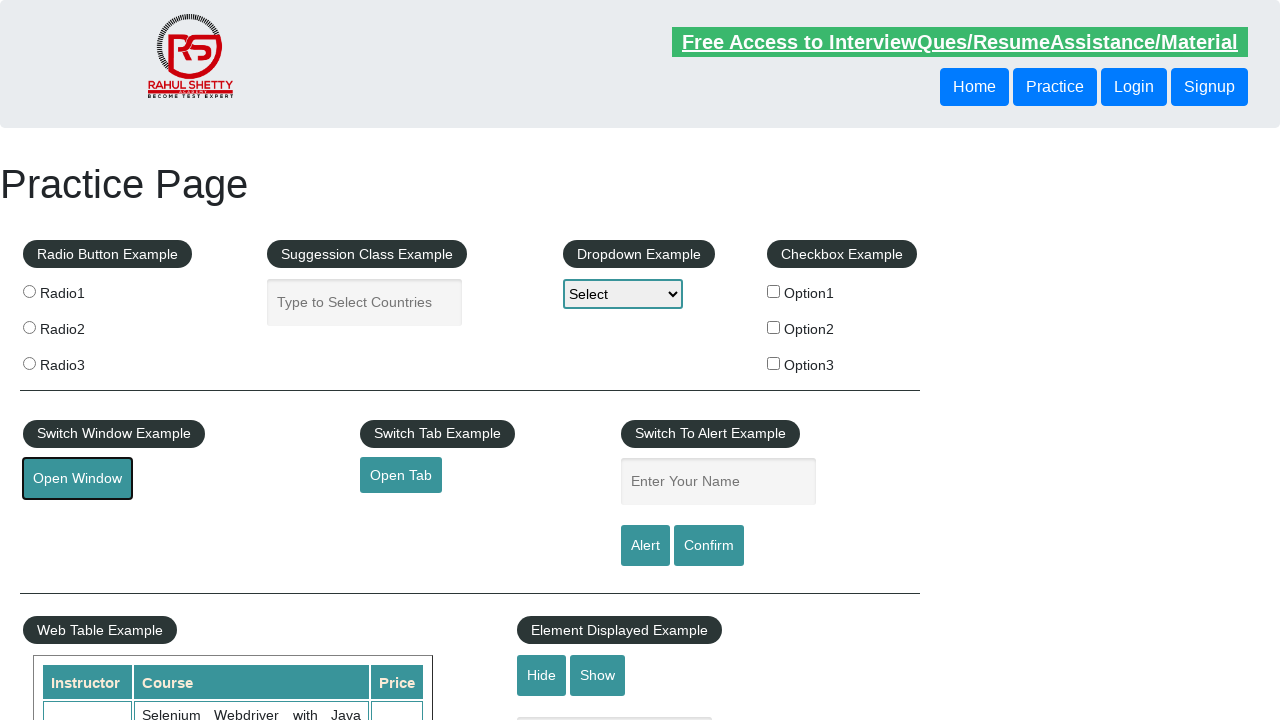

Closed the new window
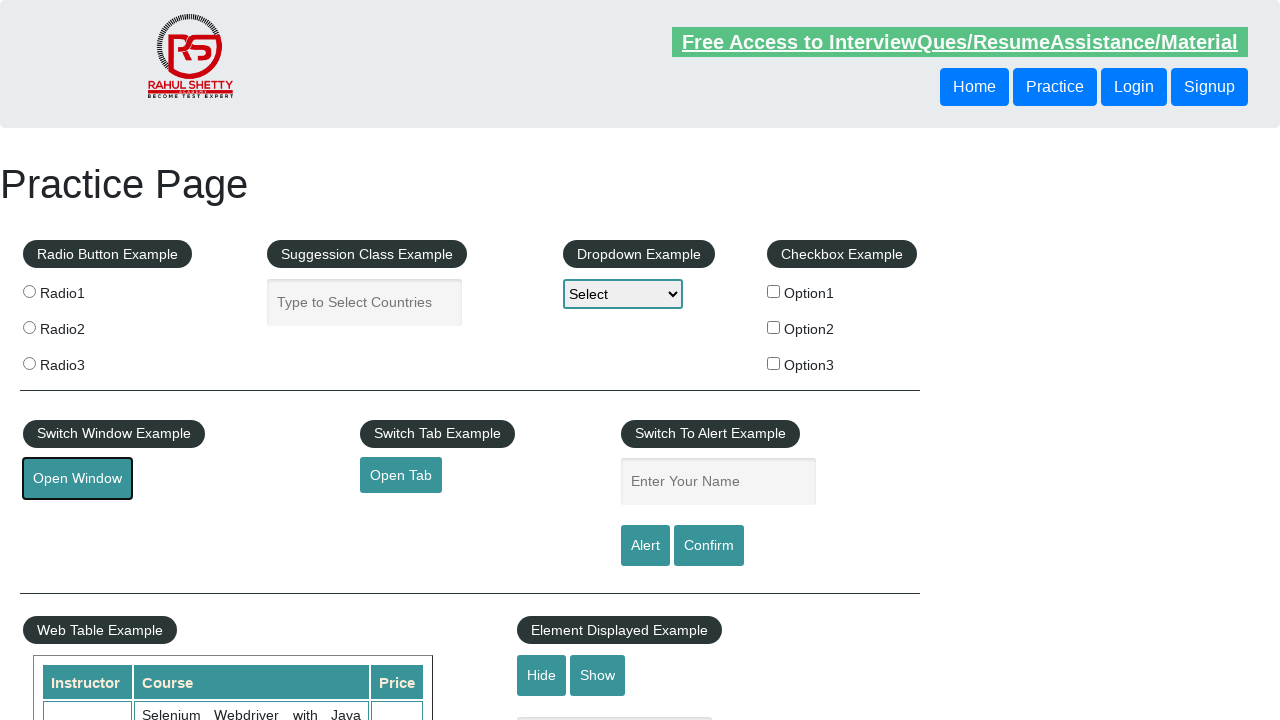

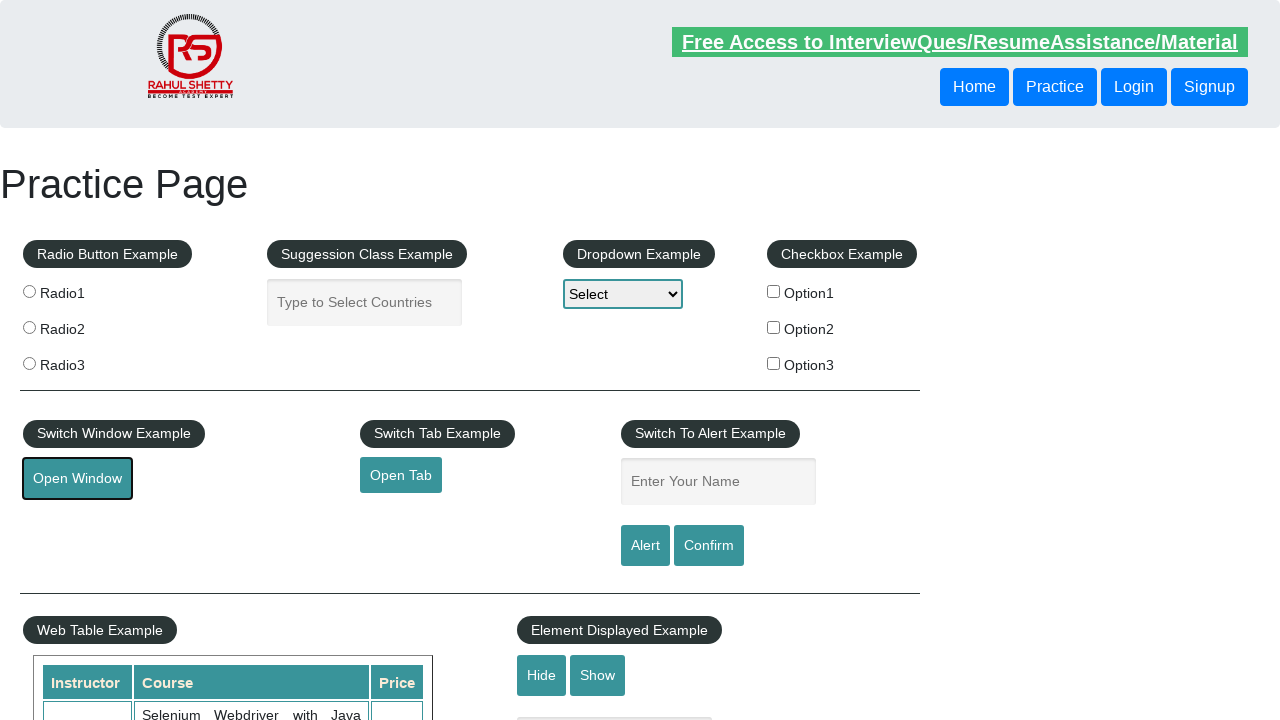